Tests closing a fake modal alert by pressing Enter key on the OK button.

Starting URL: https://testpages.eviltester.com/styled/alerts/fake-alert-test.html

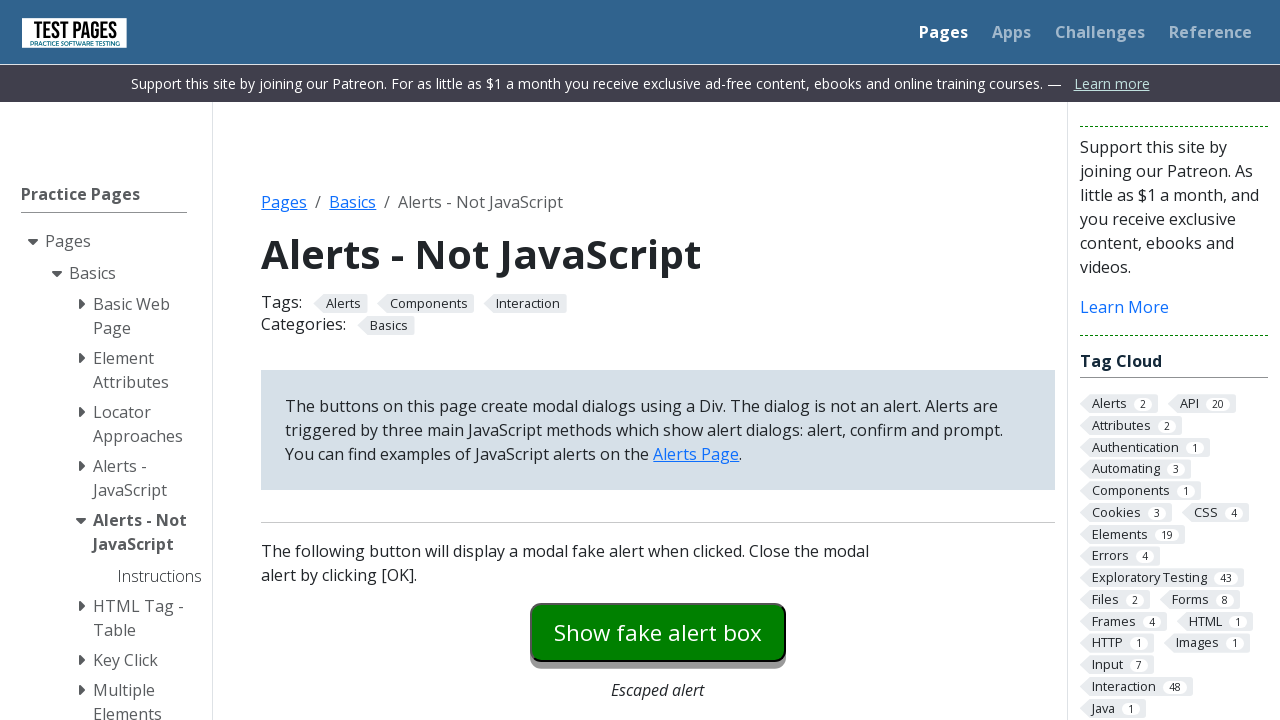

Navigated to fake alert test page
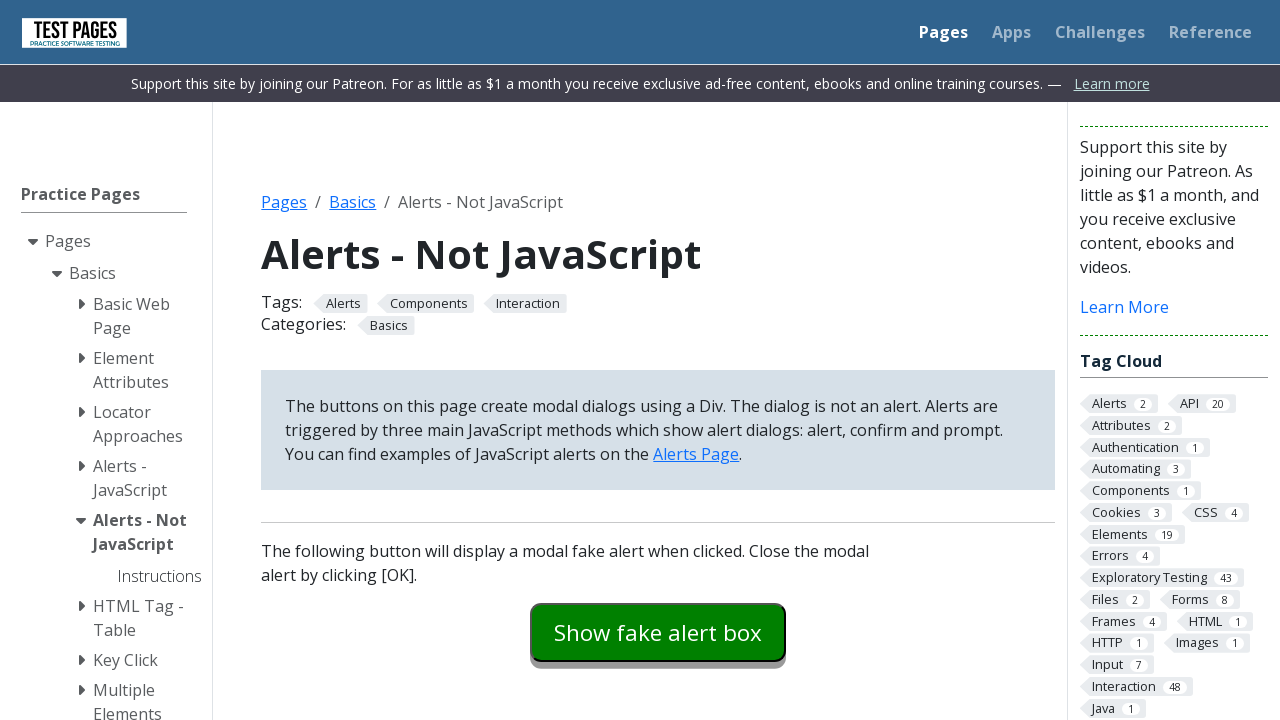

Clicked modal dialog button to open fake alert at (658, 360) on #modaldialog
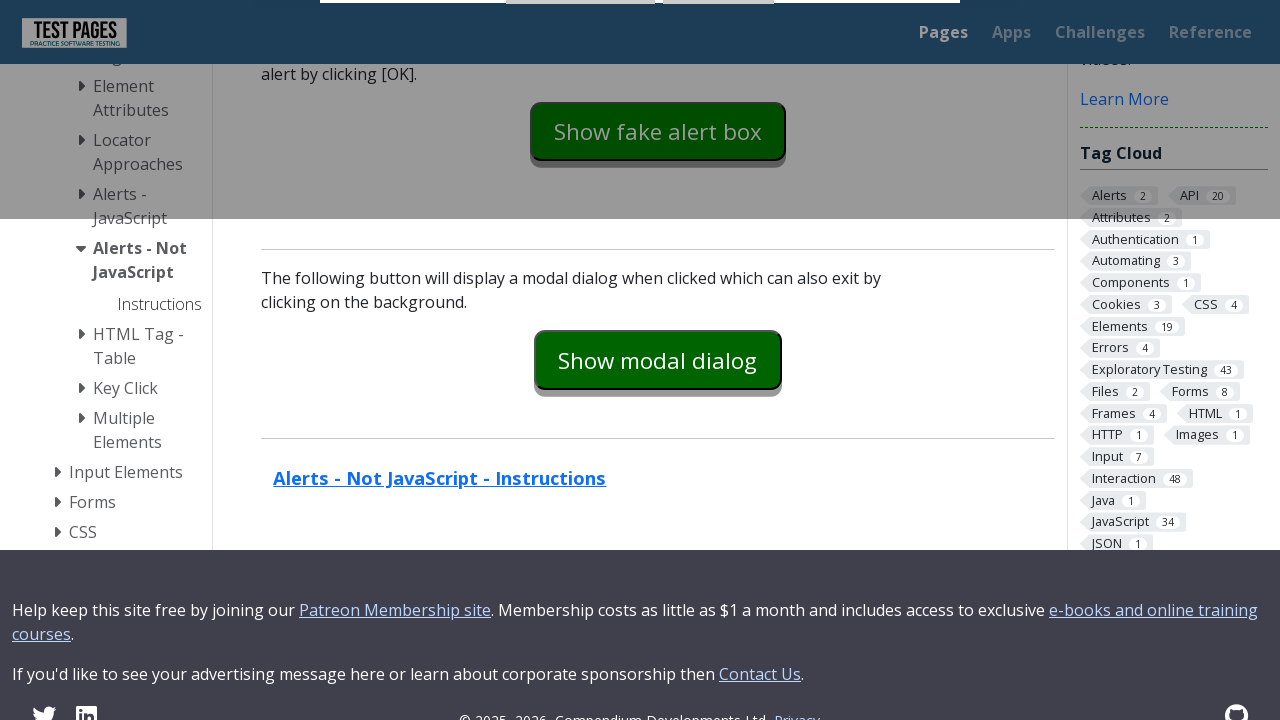

Focused on OK button on #dialog-ok
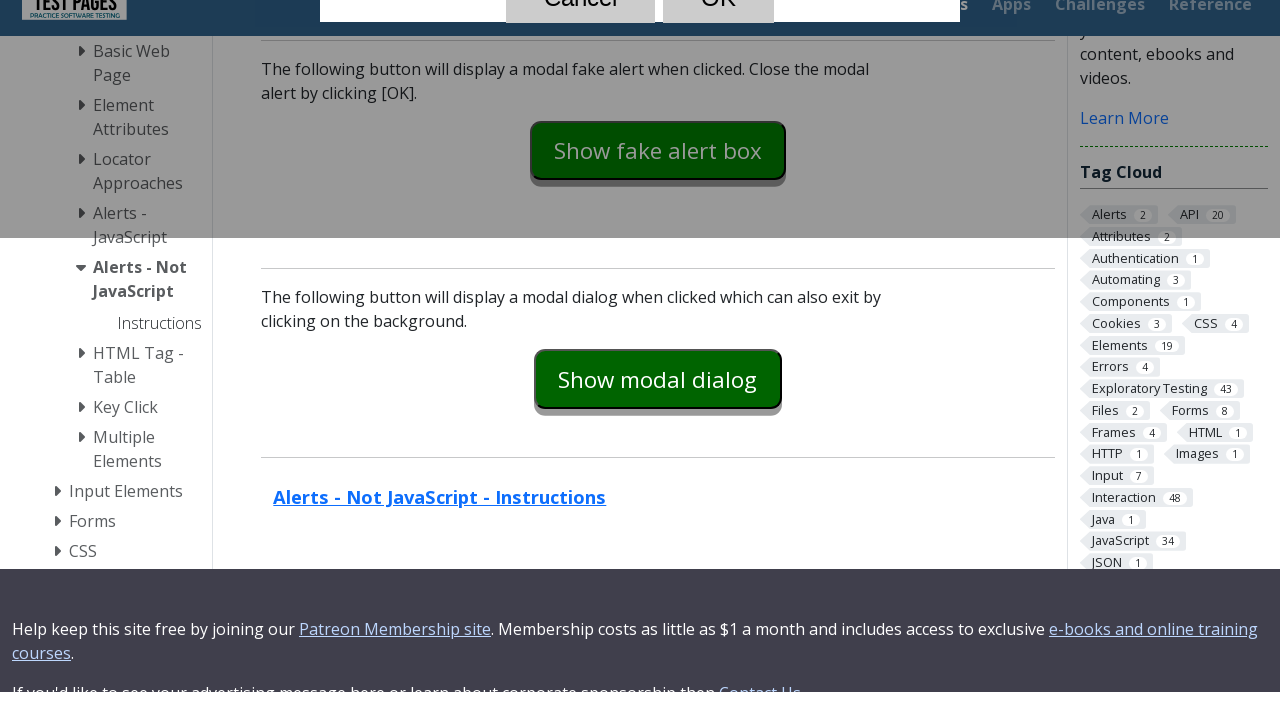

Pressed Enter key on OK button to close alert
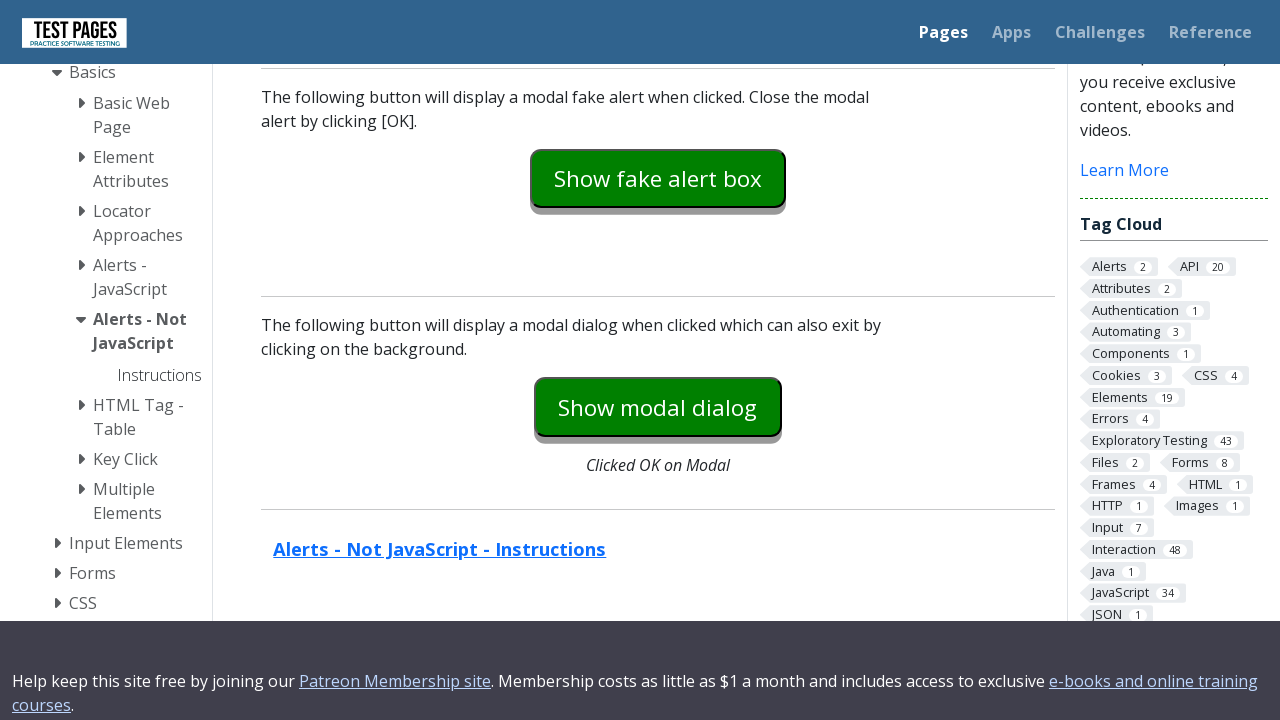

Verified dialog is no longer visible
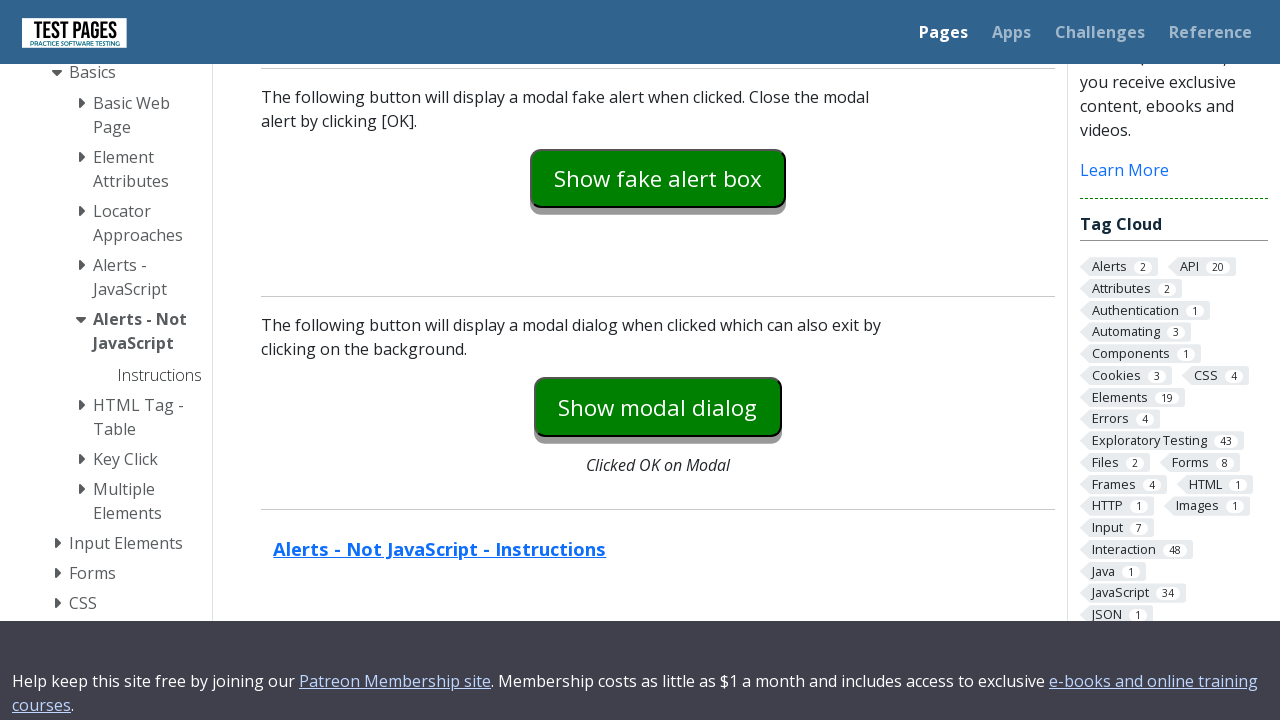

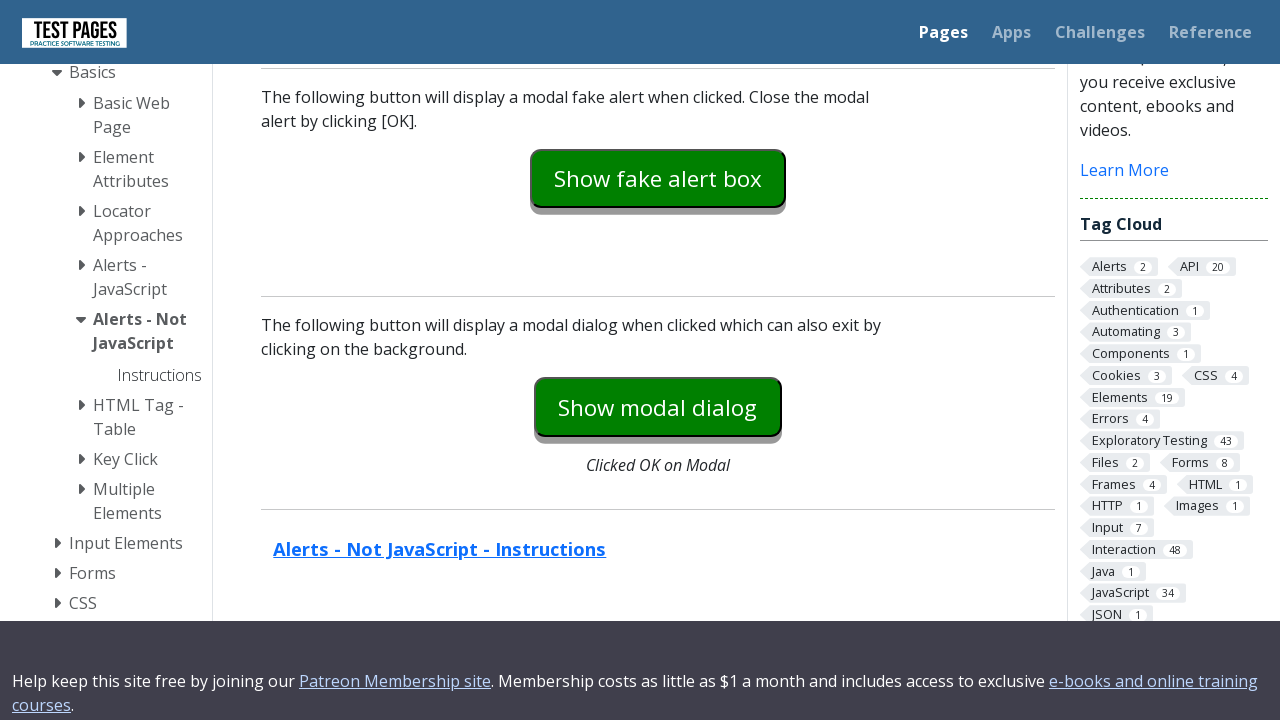